Tests drag and drop functionality by dragging an element to a droppable target and verifying the drop status

Starting URL: https://www.selenium.dev/selenium/web/mouse_interaction.html

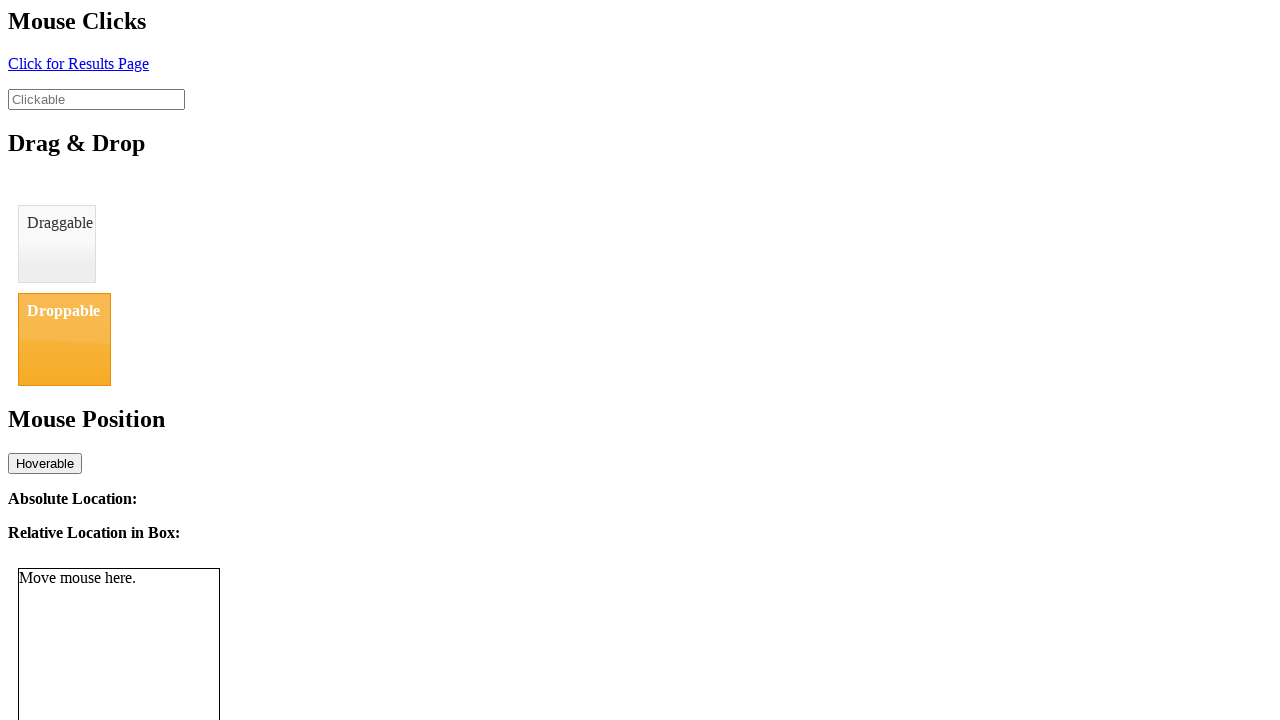

Located draggable element with ID 'draggable'
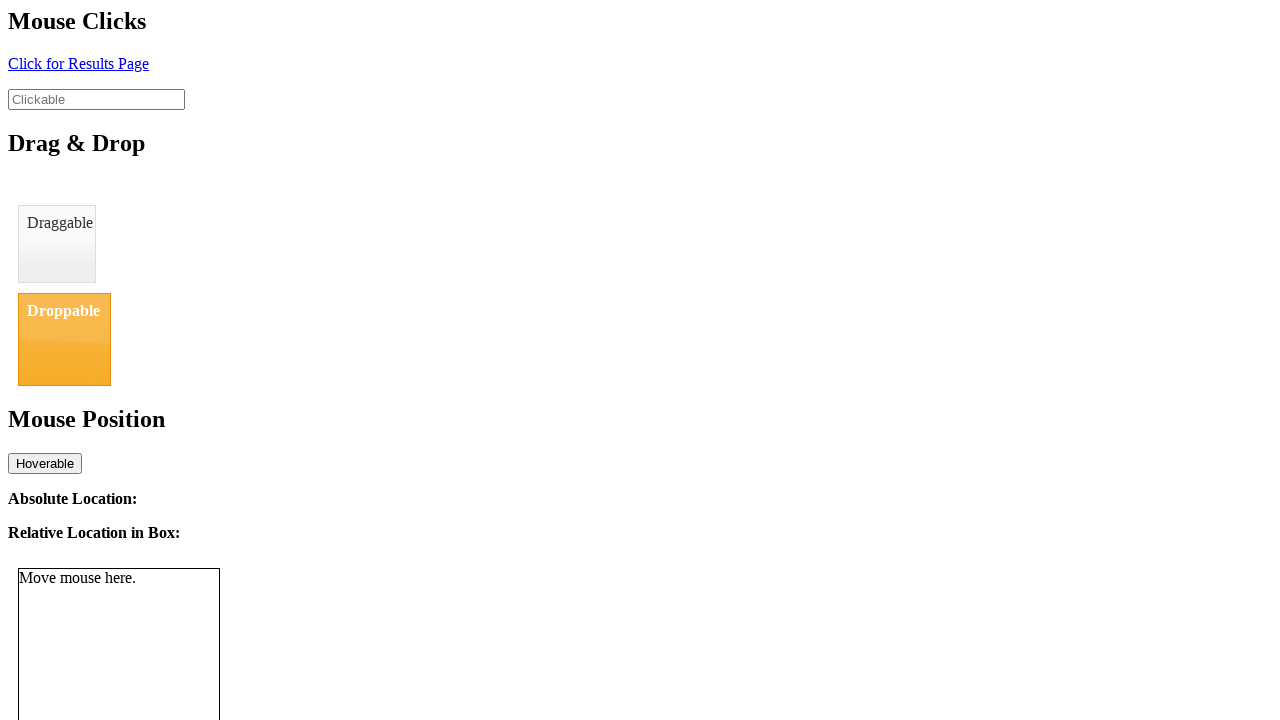

Located droppable target element with ID 'droppable'
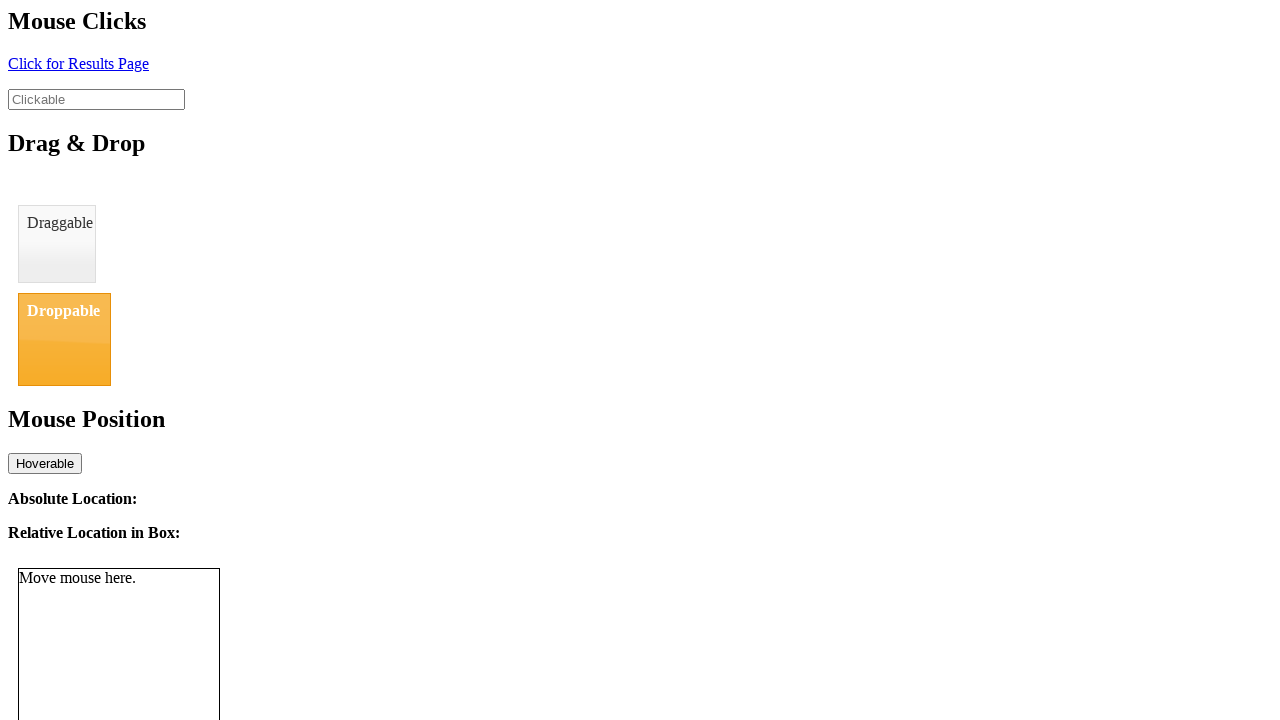

Dragged draggable element to droppable target at (64, 339)
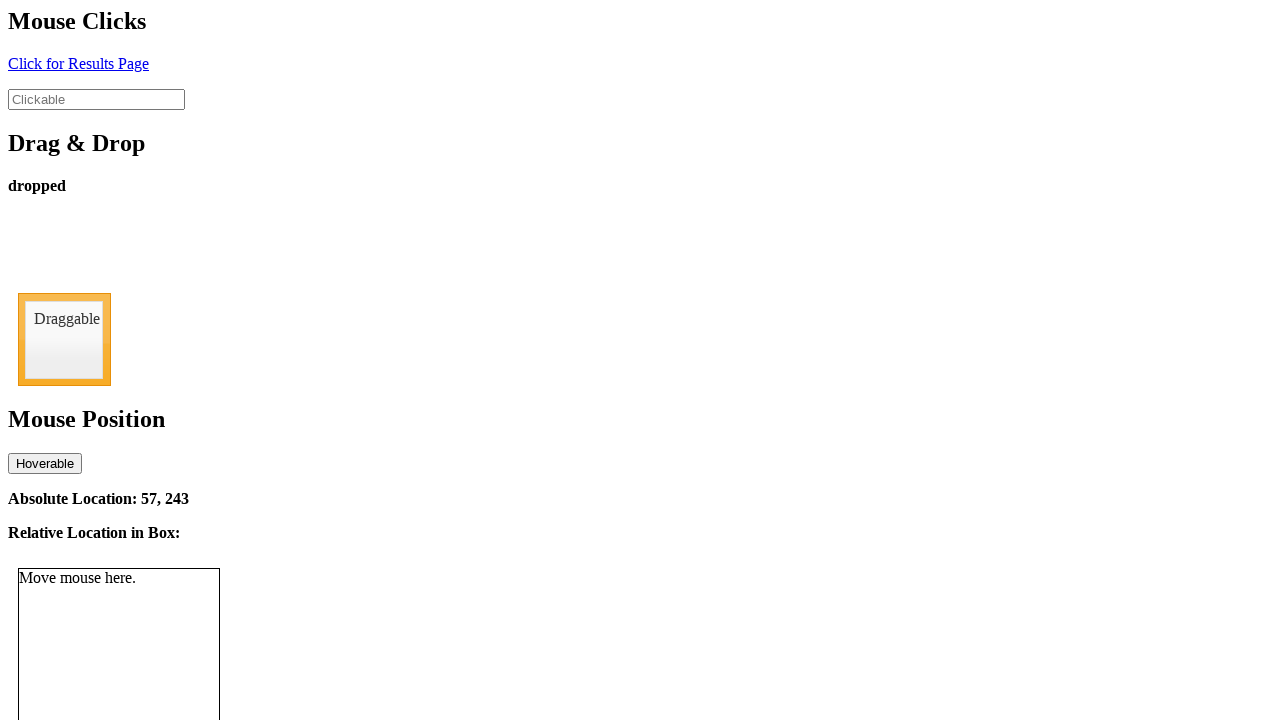

Drop status element appeared, confirming successful drop
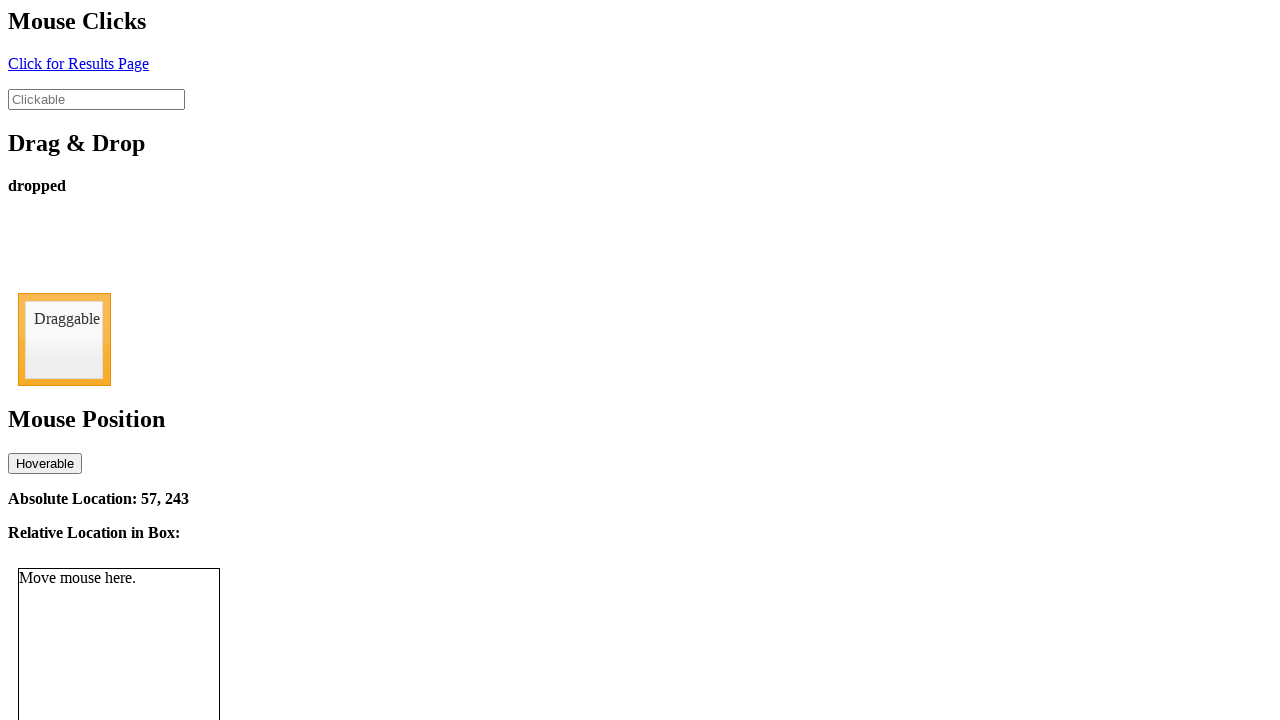

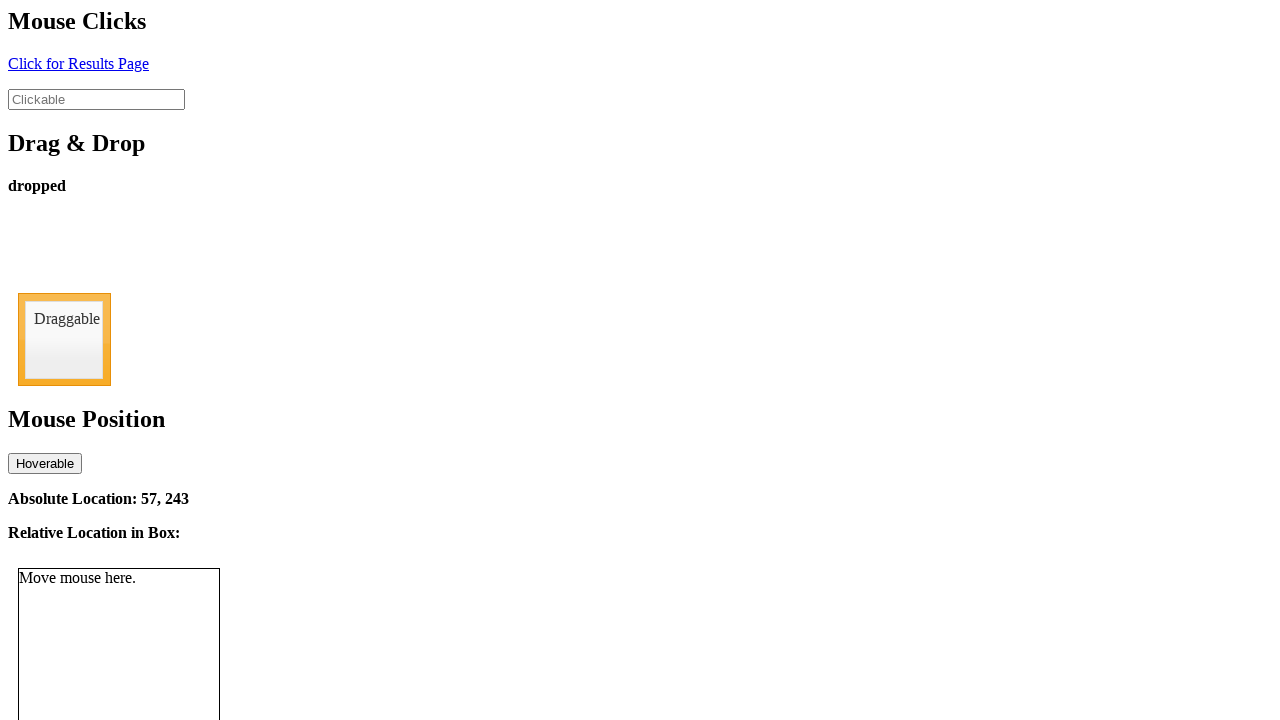